Tests clicking the Broken Images link and verifies navigation to the correct page

Starting URL: https://the-internet.herokuapp.com/

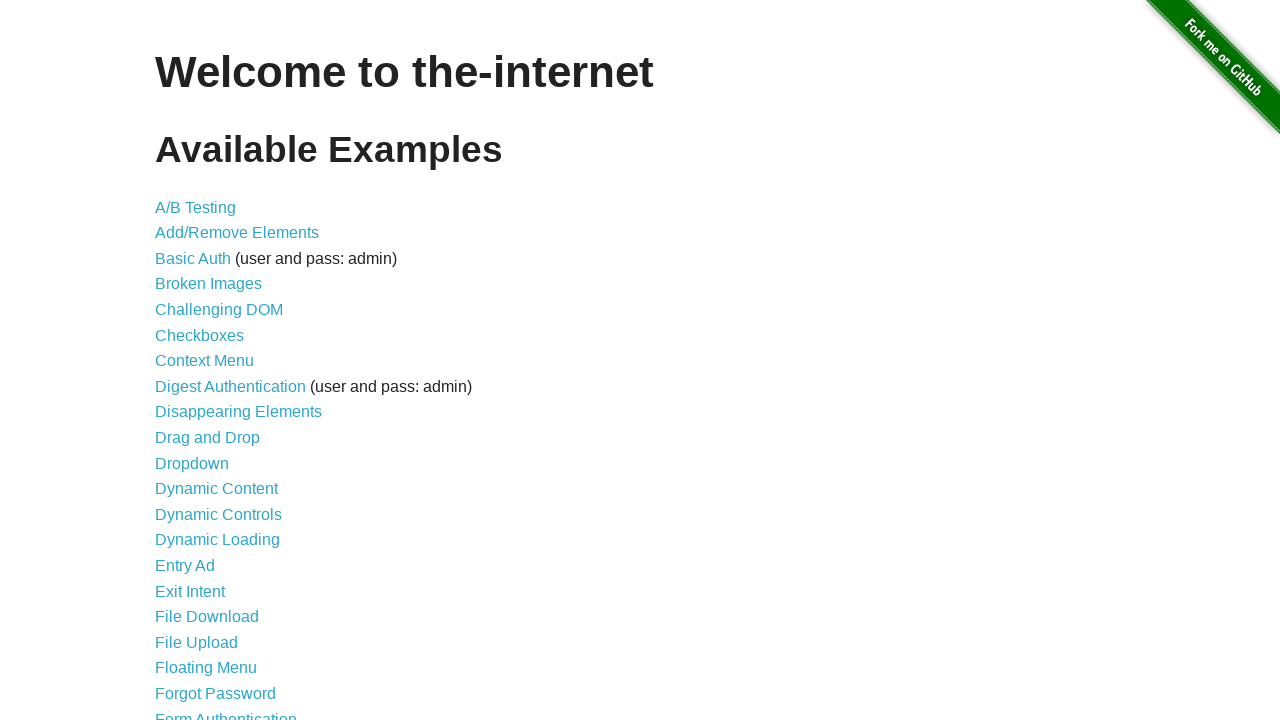

Clicked the Broken Images link at (208, 284) on internal:role=link[name="Broken"i]
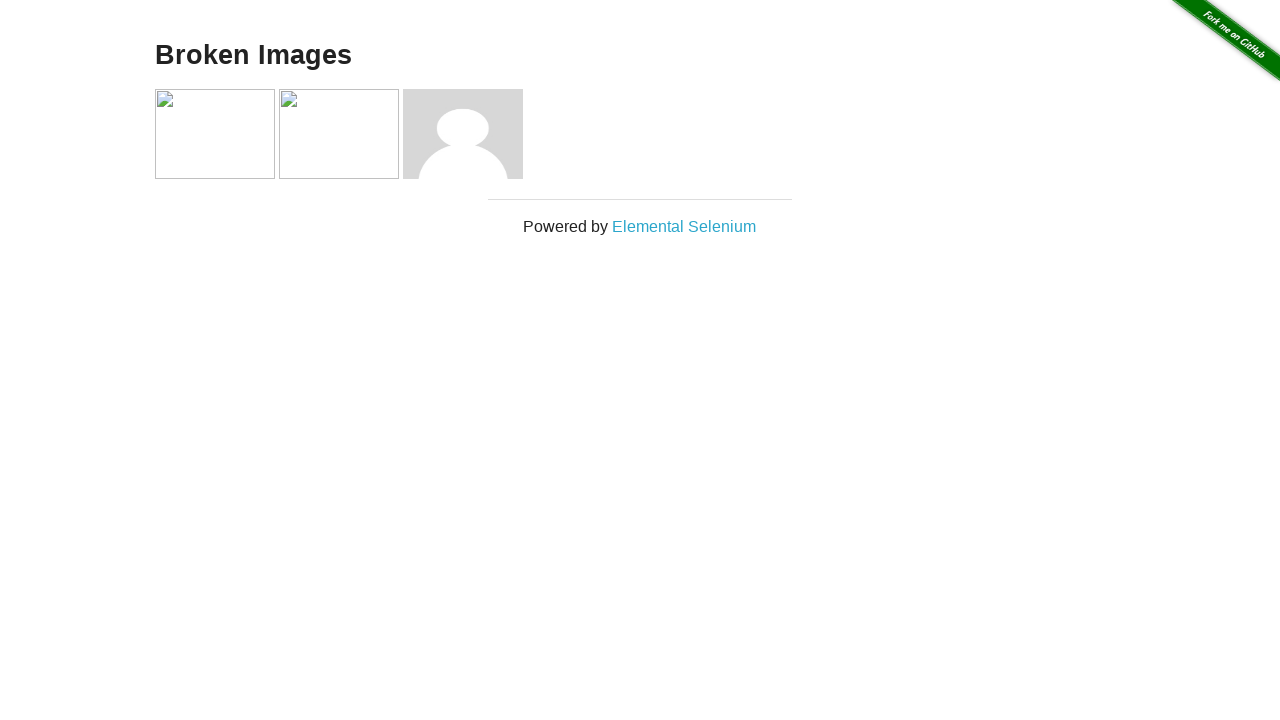

Verified navigation to broken_images page
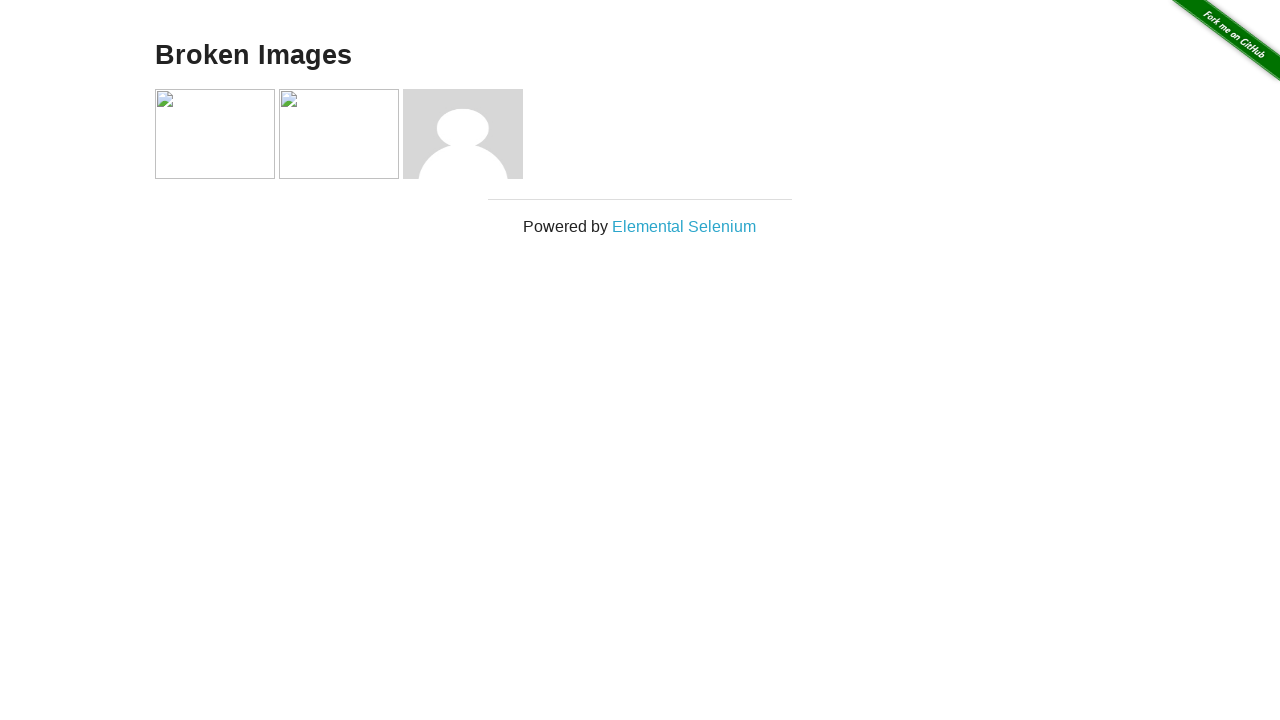

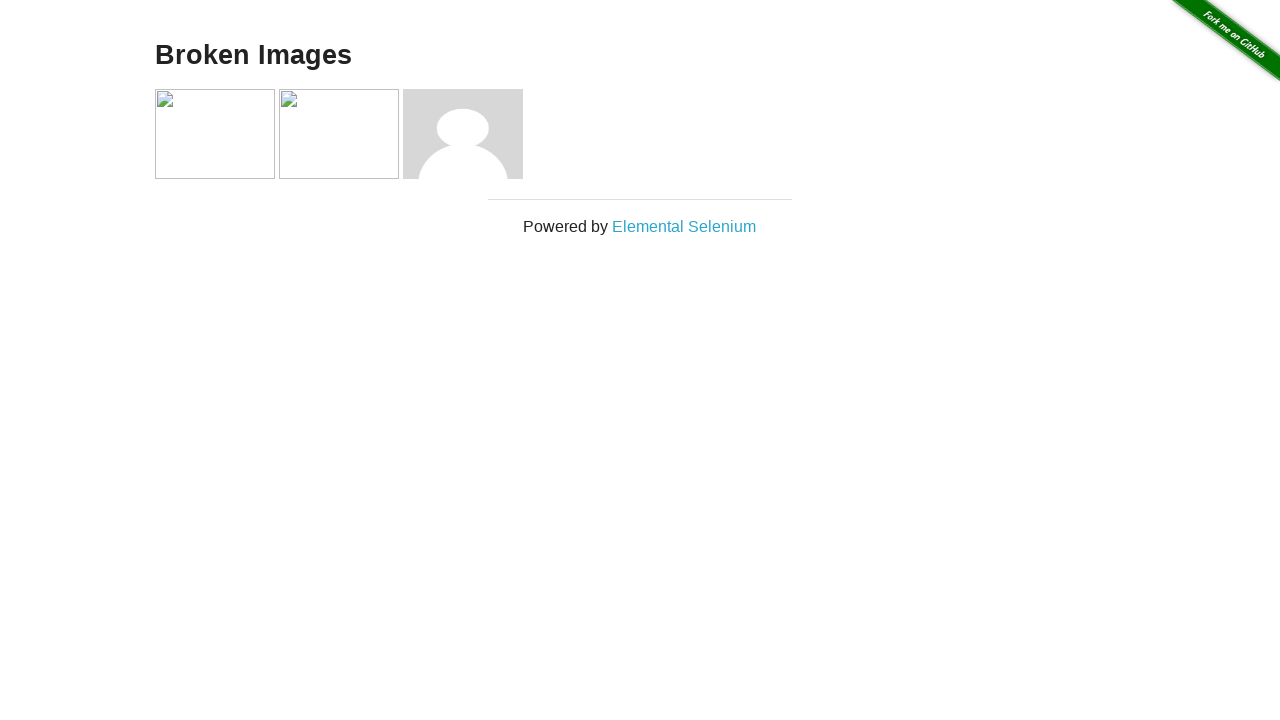